Navigates to OrangeHRM demo page and clicks on the "OrangeHRM, Inc" footer link which opens a new browser window, testing link navigation functionality.

Starting URL: https://opensource-demo.orangehrmlive.com/web/index.php/auth/login

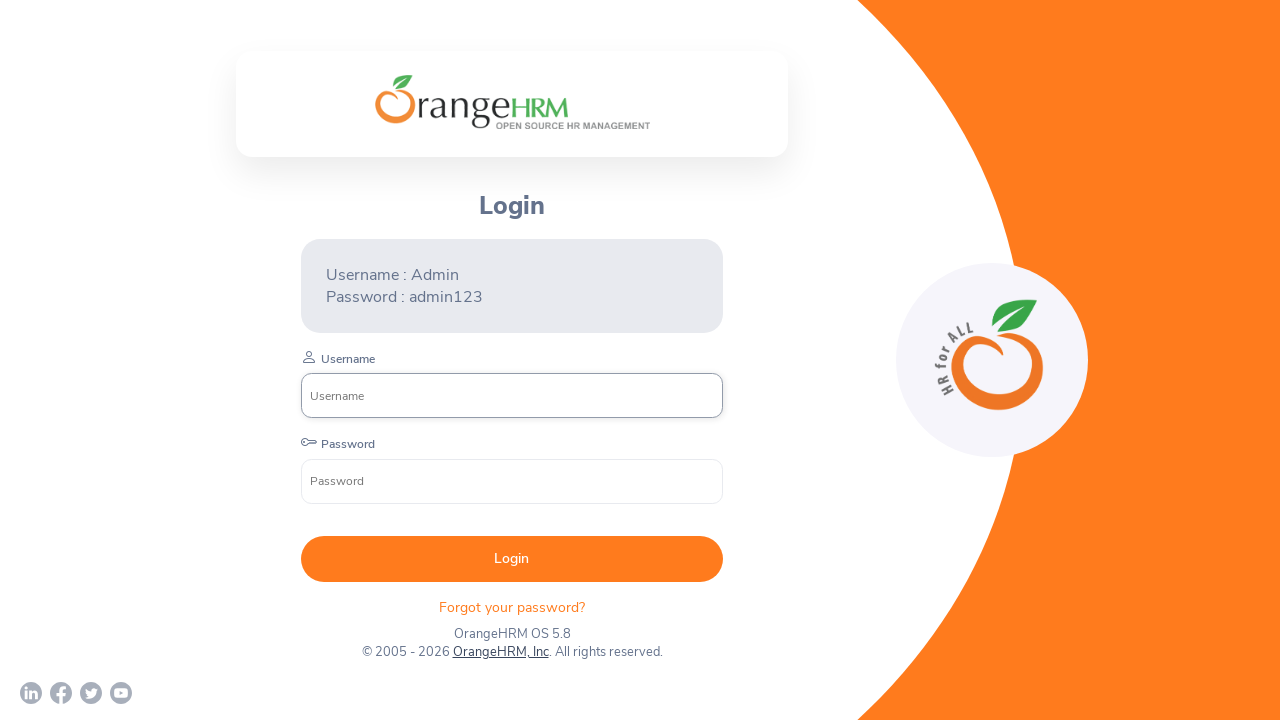

Waited for OrangeHRM login page to load (networkidle)
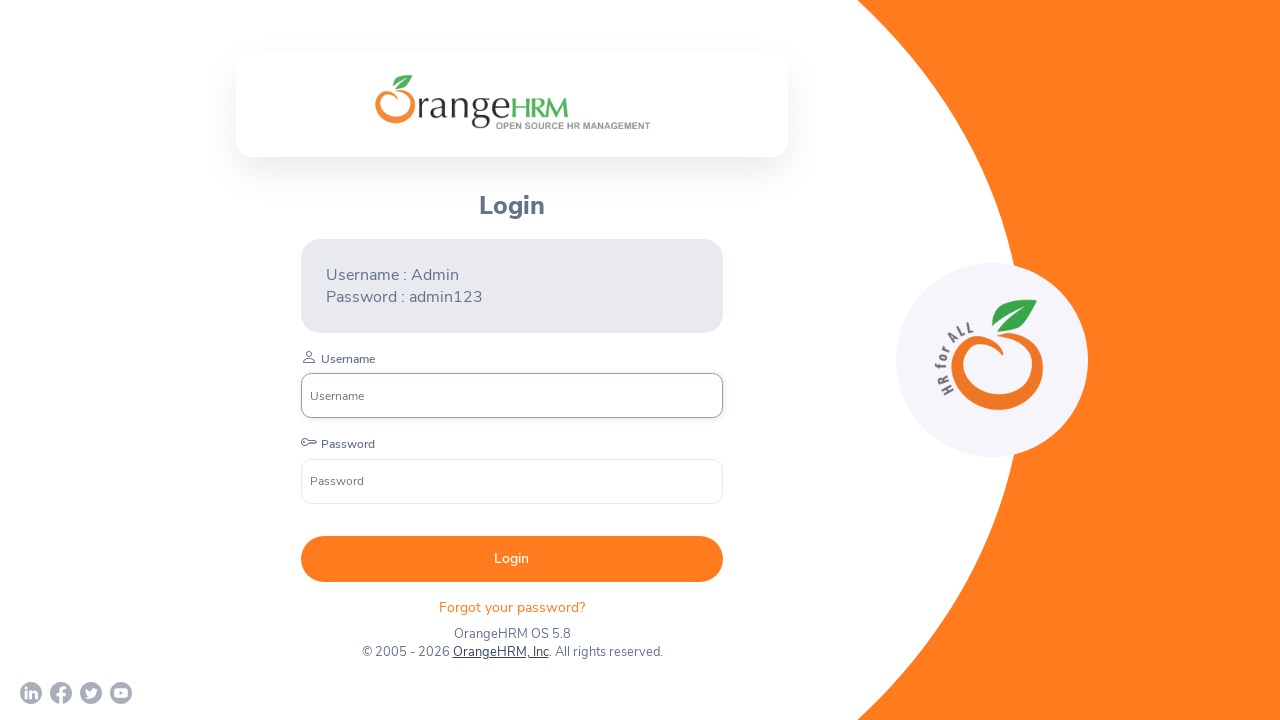

Clicked on 'OrangeHRM, Inc' footer link at (500, 652) on text=OrangeHRM, Inc
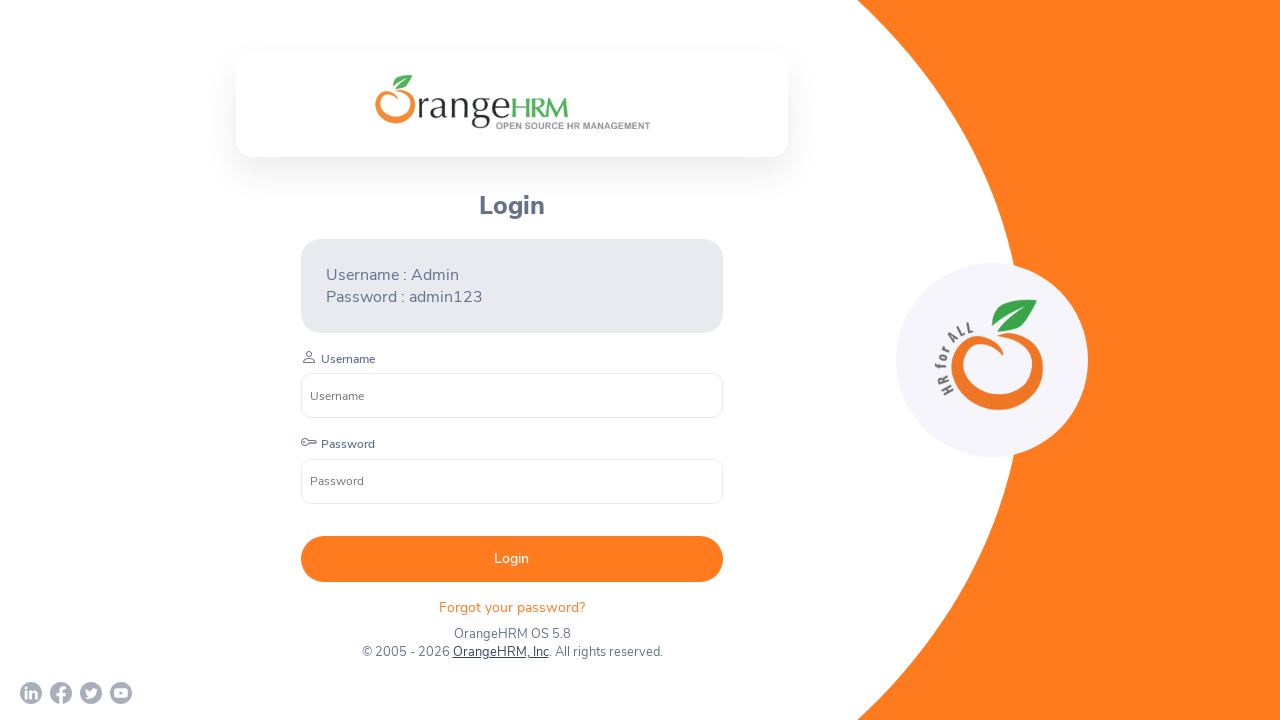

New browser window opened with OrangeHRM, Inc link
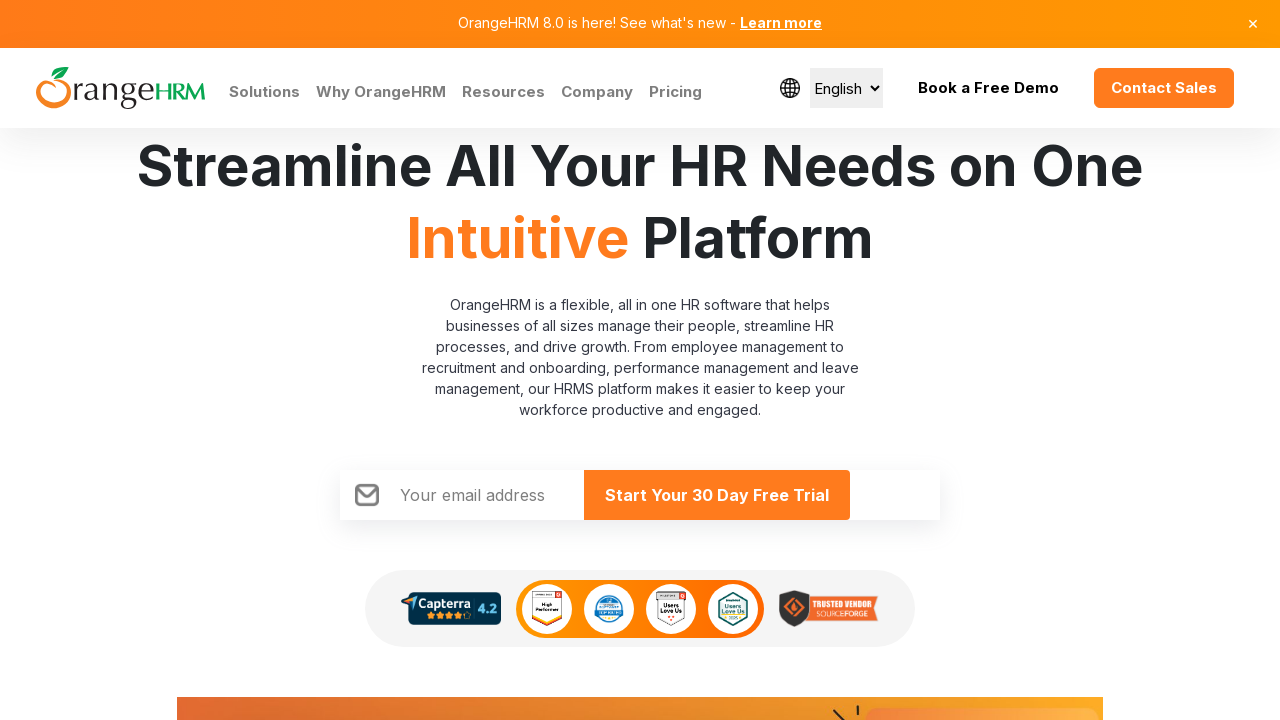

Waited for new page to load (load state)
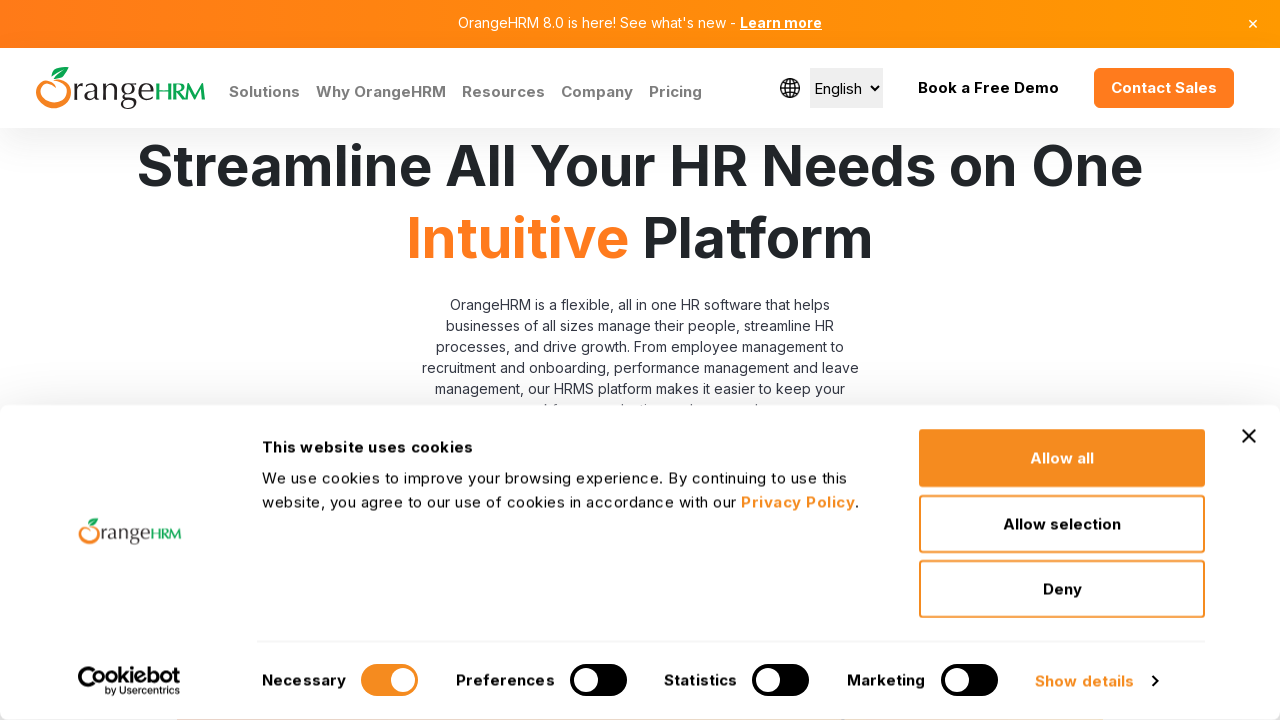

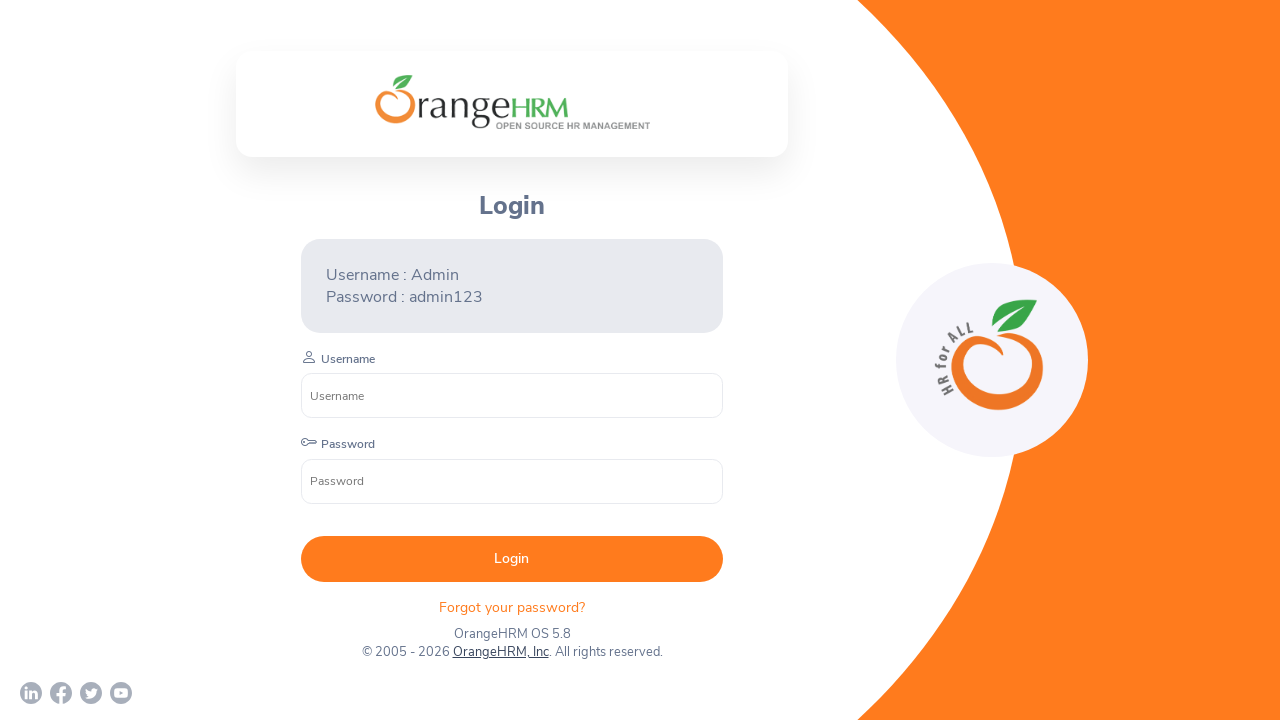